Tests JavaScript scrolling functionality on a page and within a table element, then verifies that the sum of values in a table column matches the displayed total amount

Starting URL: https://rahulshettyacademy.com/AutomationPractice/

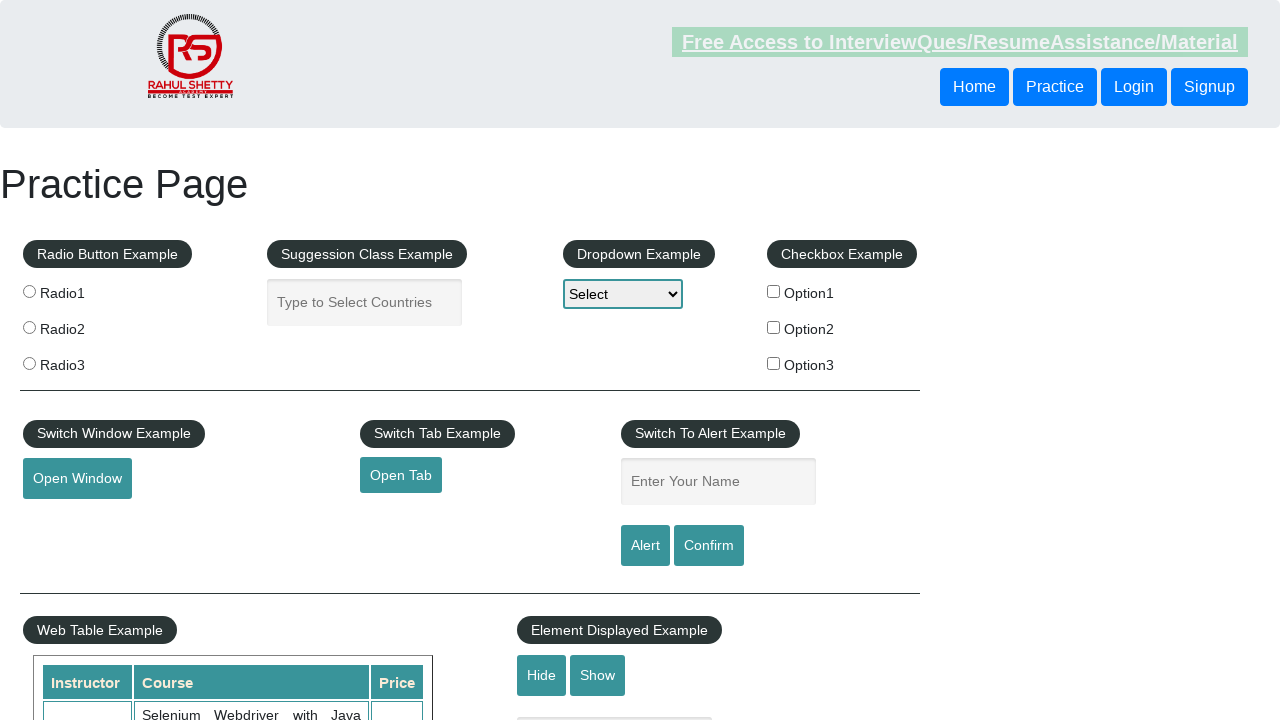

Scrolled main window down by 500 pixels
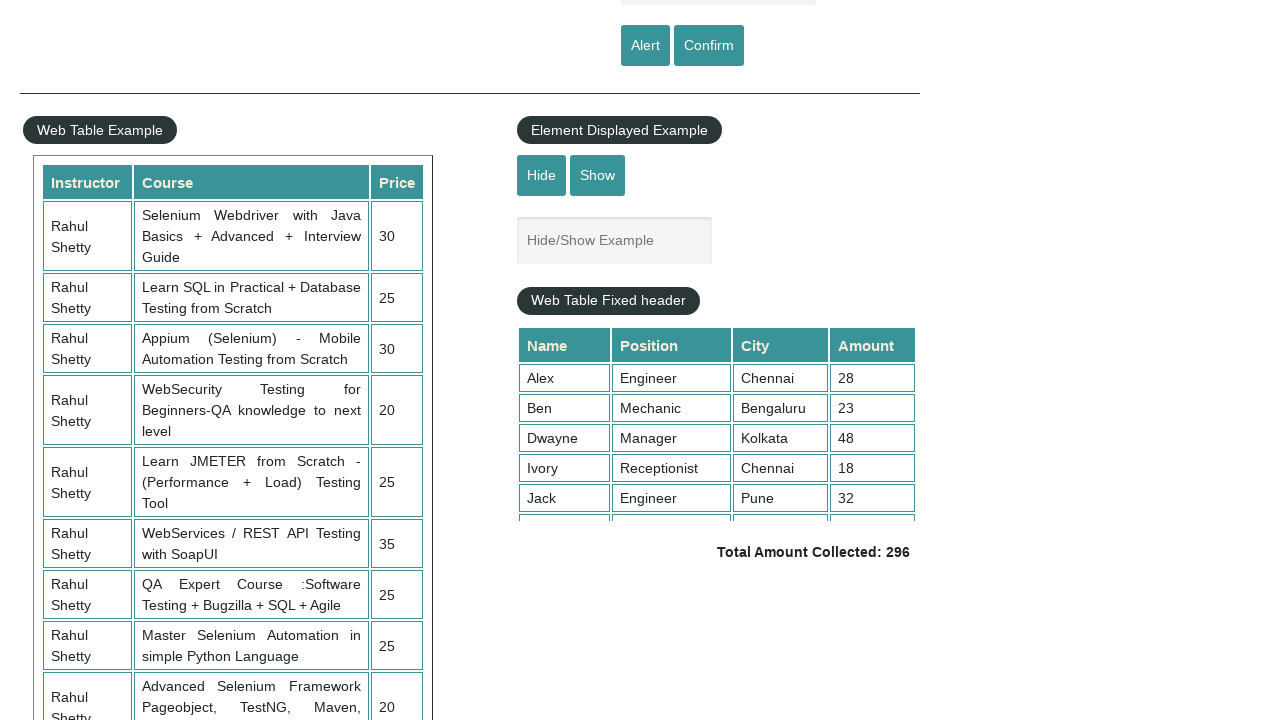

Waited 3 seconds for scroll to complete
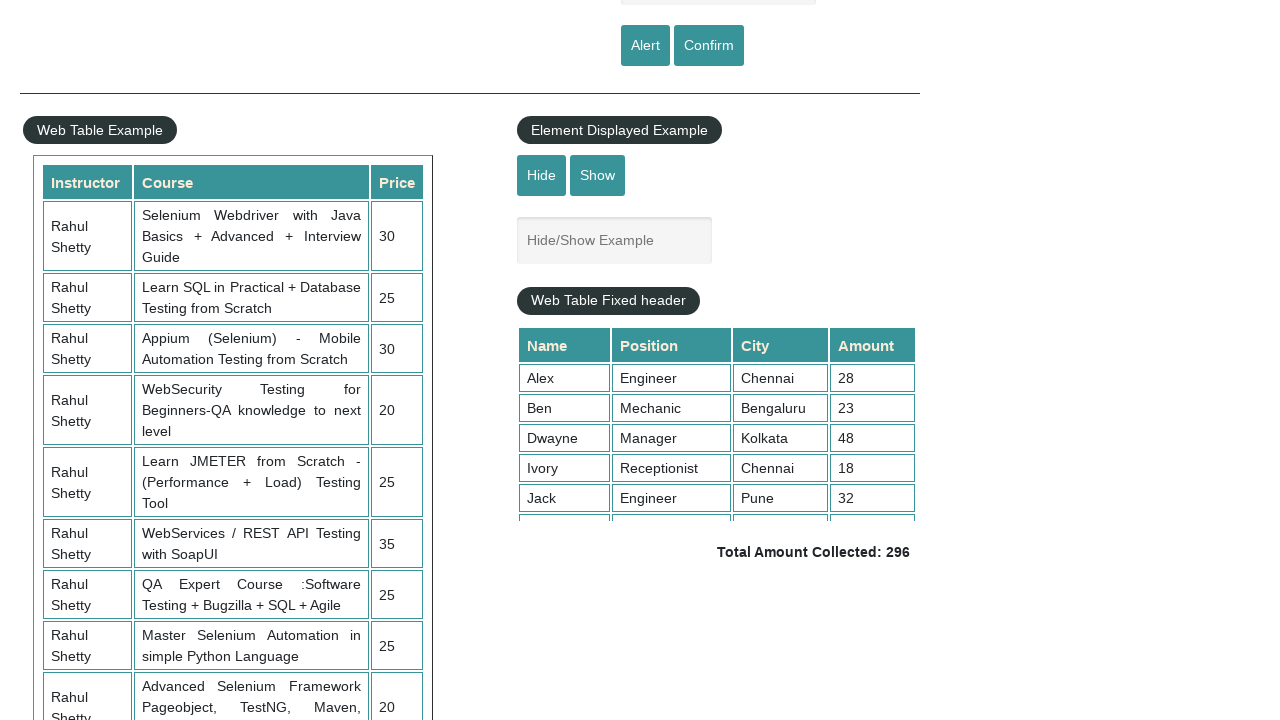

Scrolled within the fixed header table by 5000 pixels
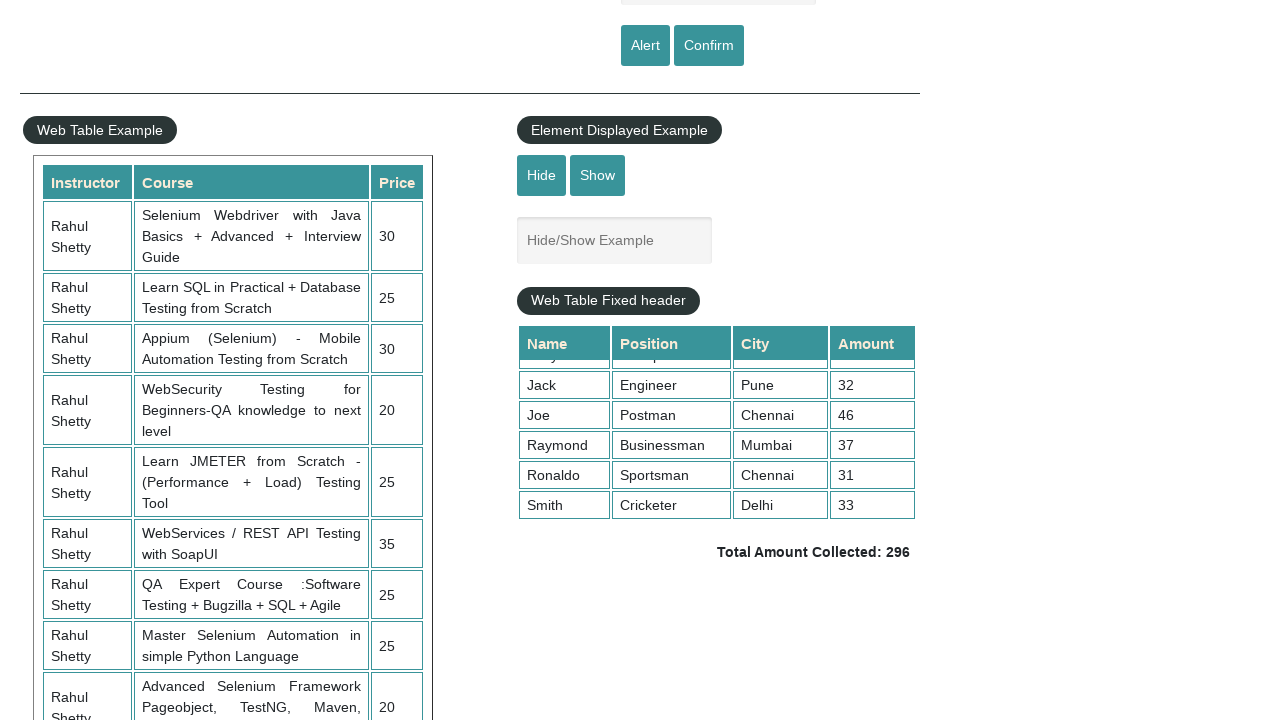

Retrieved all values from 4th column of the table
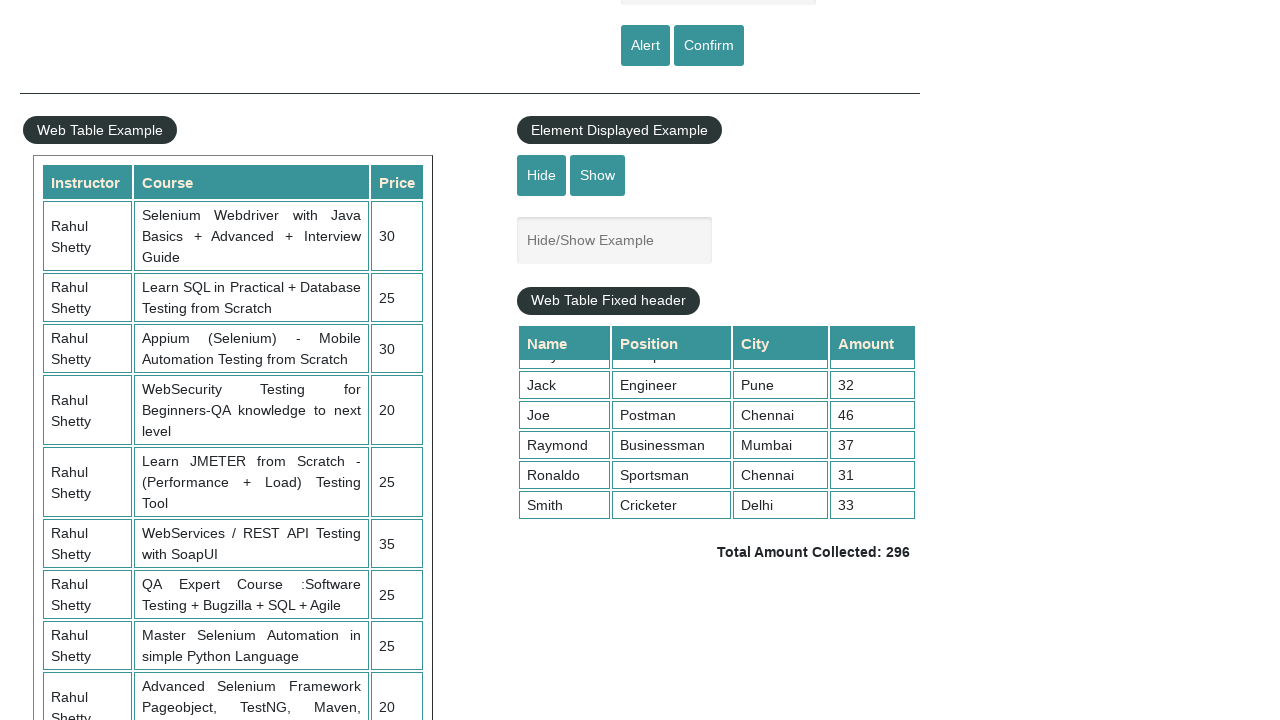

Calculated sum of column values: 296
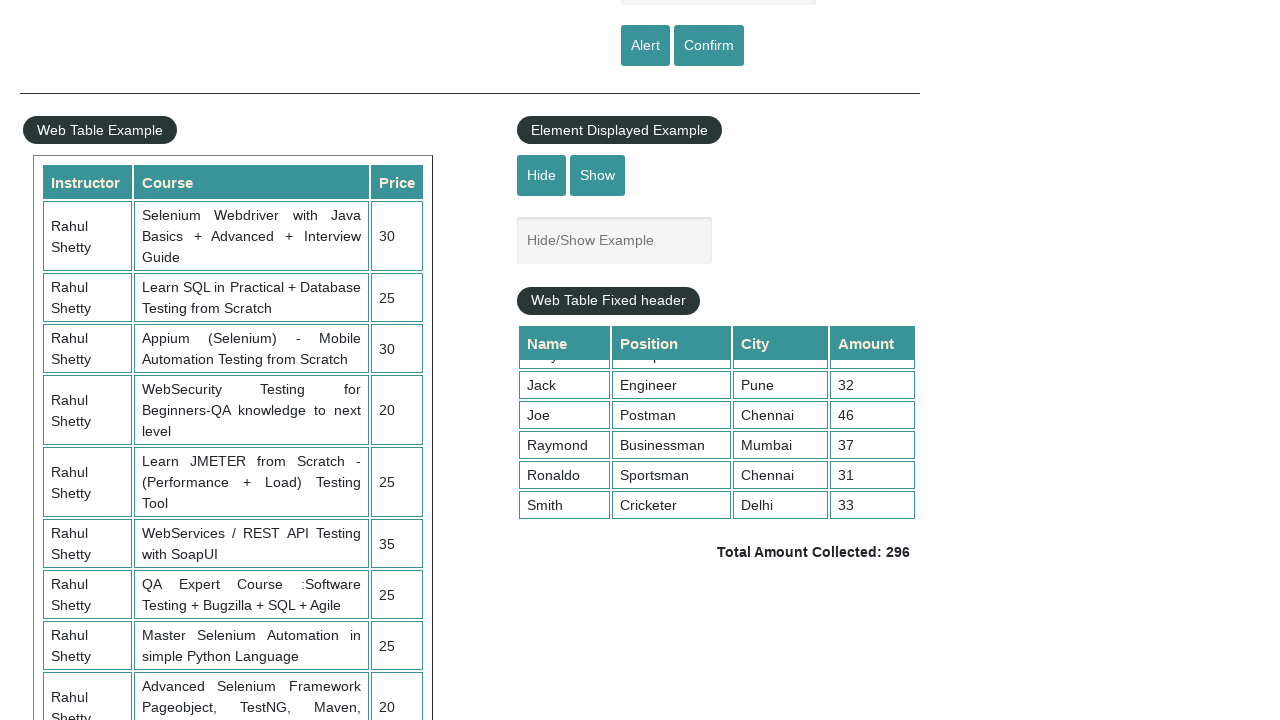

Retrieved displayed total amount text
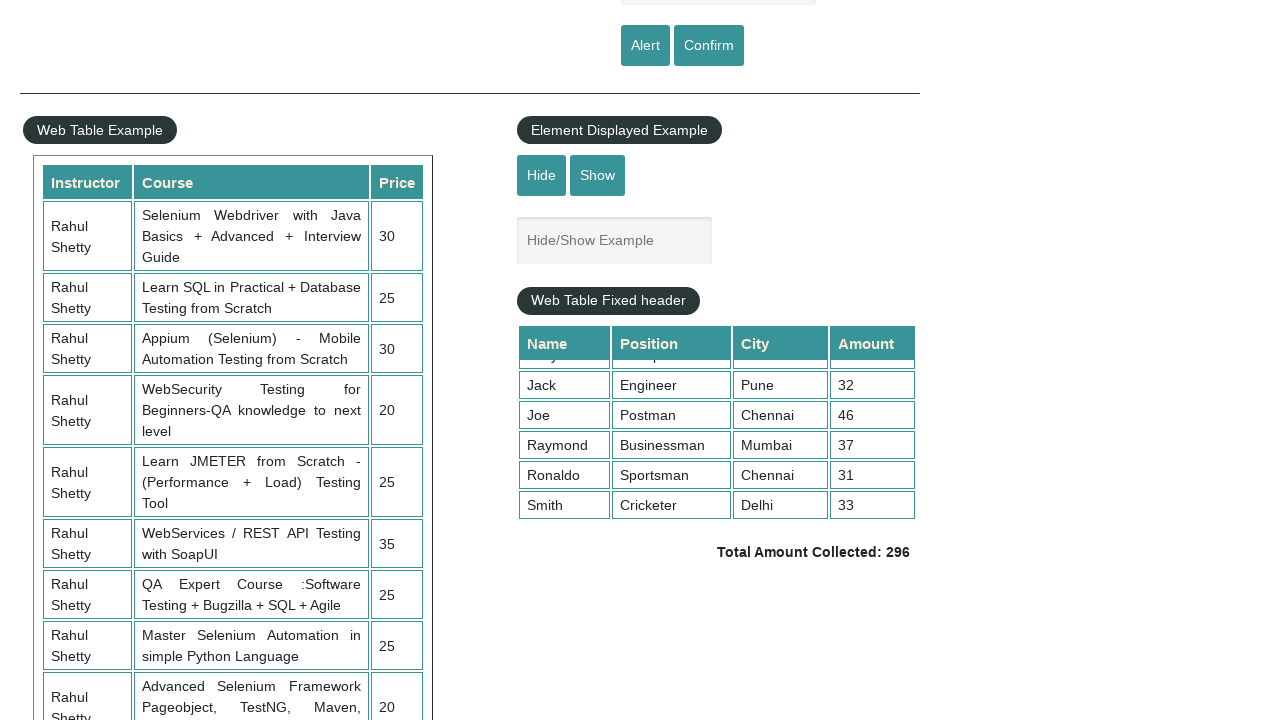

Parsed displayed total amount: 296
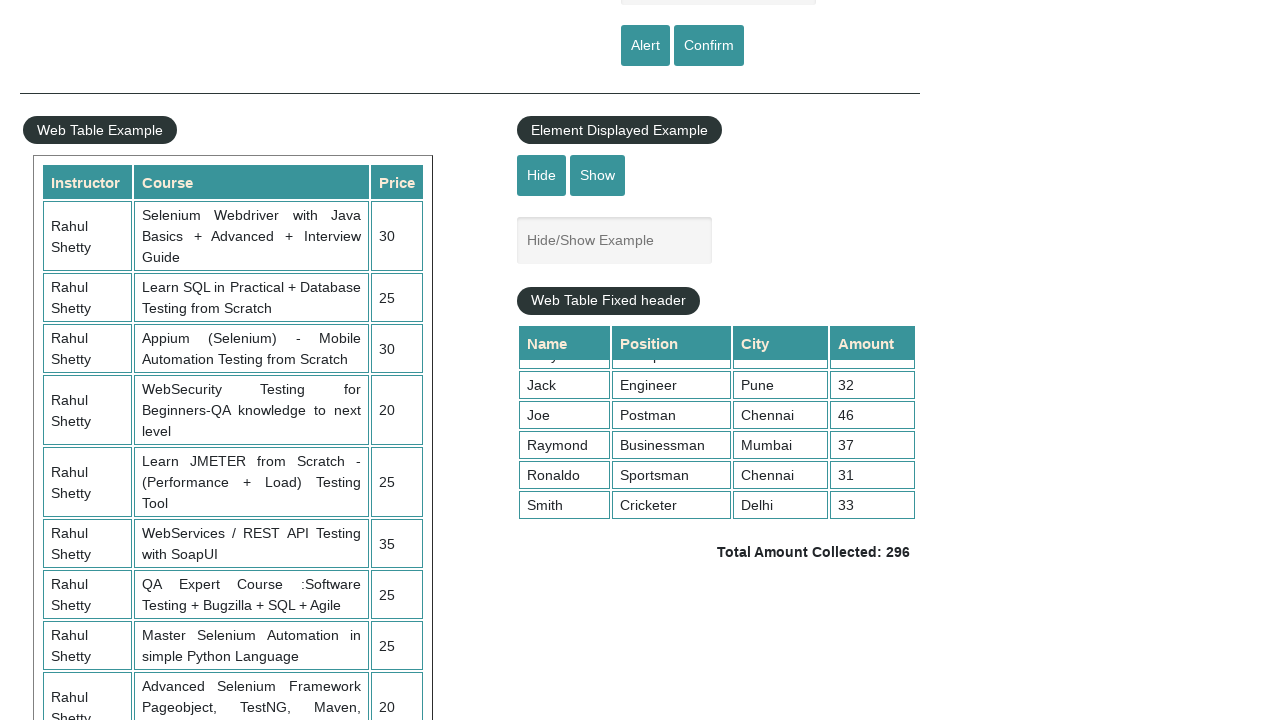

Verified calculated sum (296) matches displayed total (296)
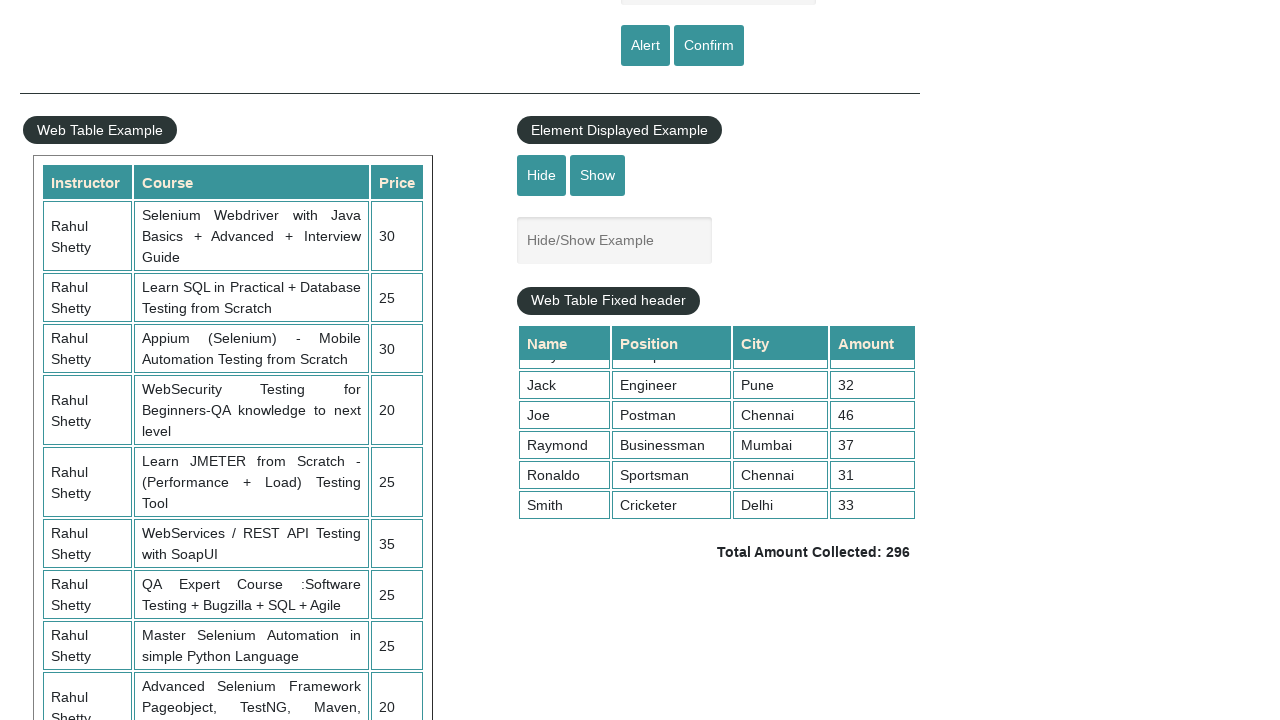

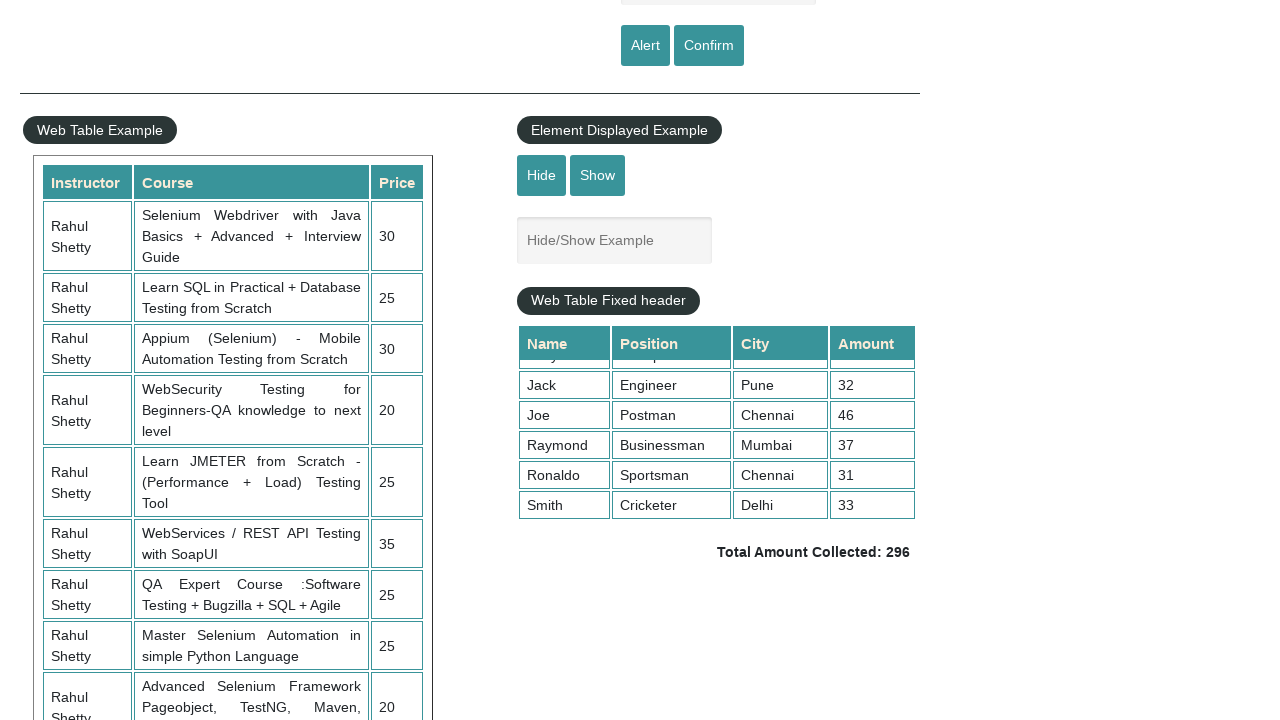